Tests a calculator application by performing multiplication and division operations, verifying the results are correctly displayed

Starting URL: https://safatelli.github.io/tp-test-logiciel/assets/calc.html

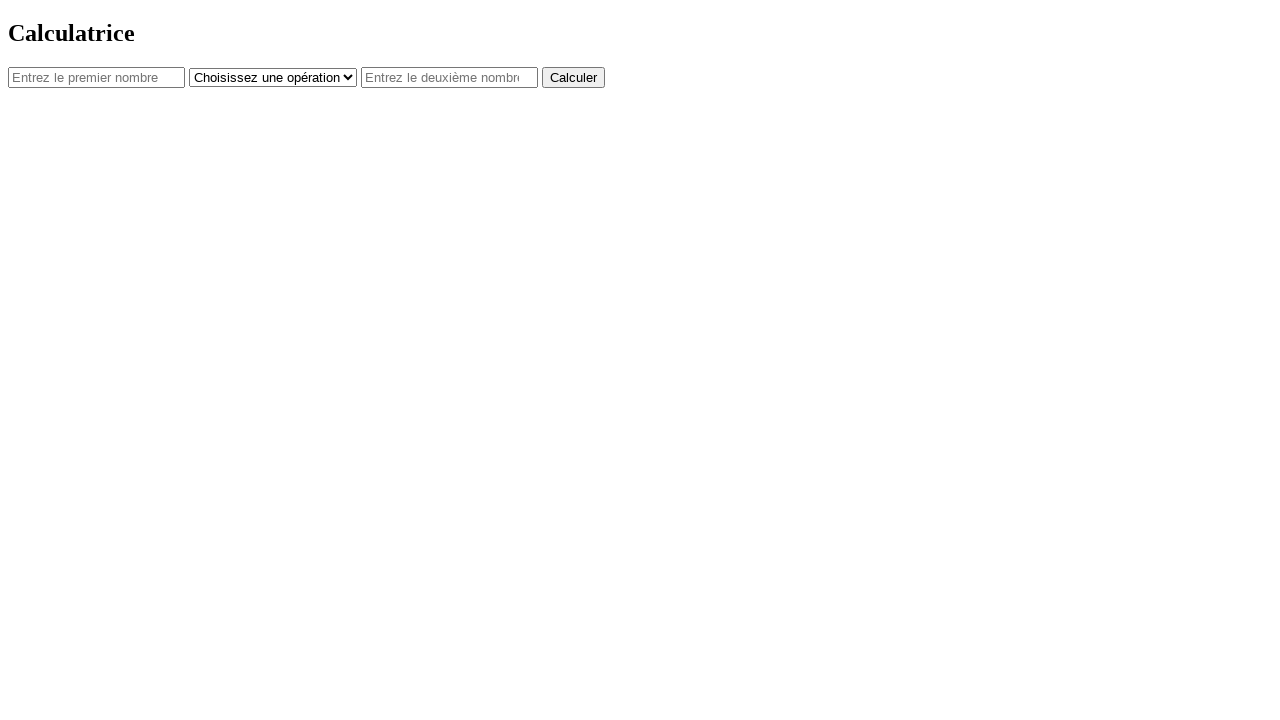

Clicked first number field at (96, 77) on #num1
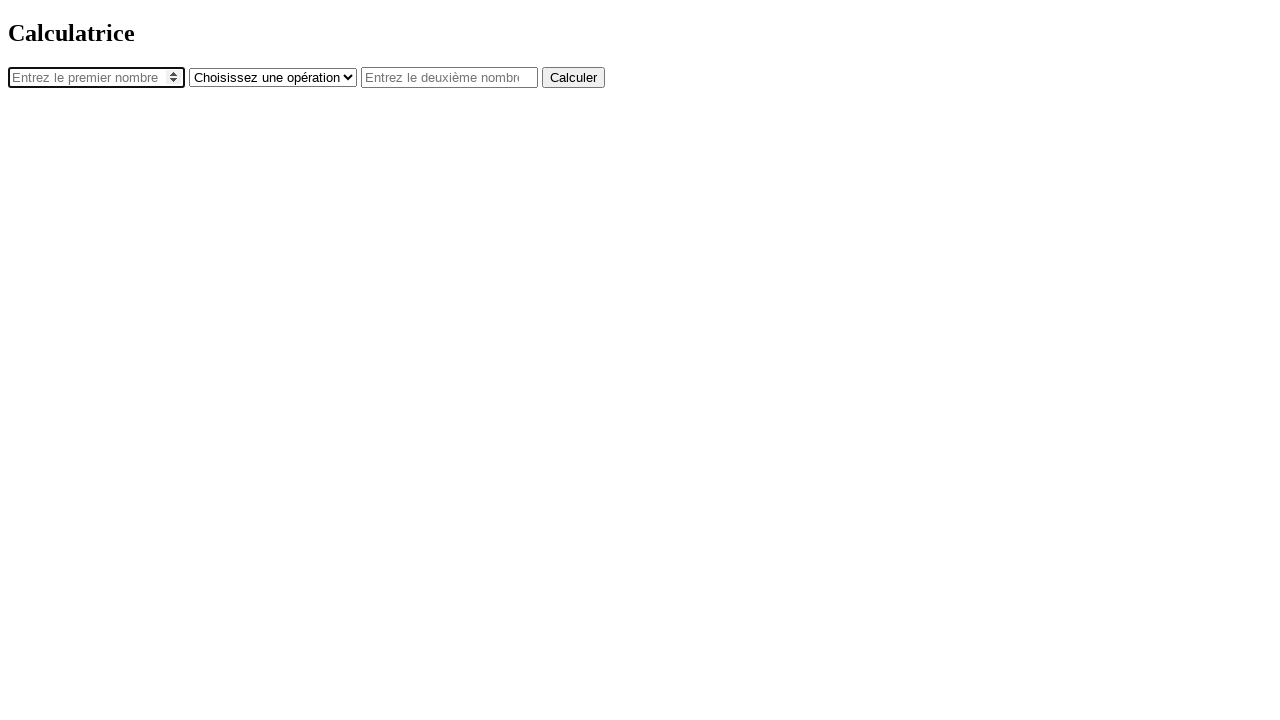

Filled first number field with 5 on #num1
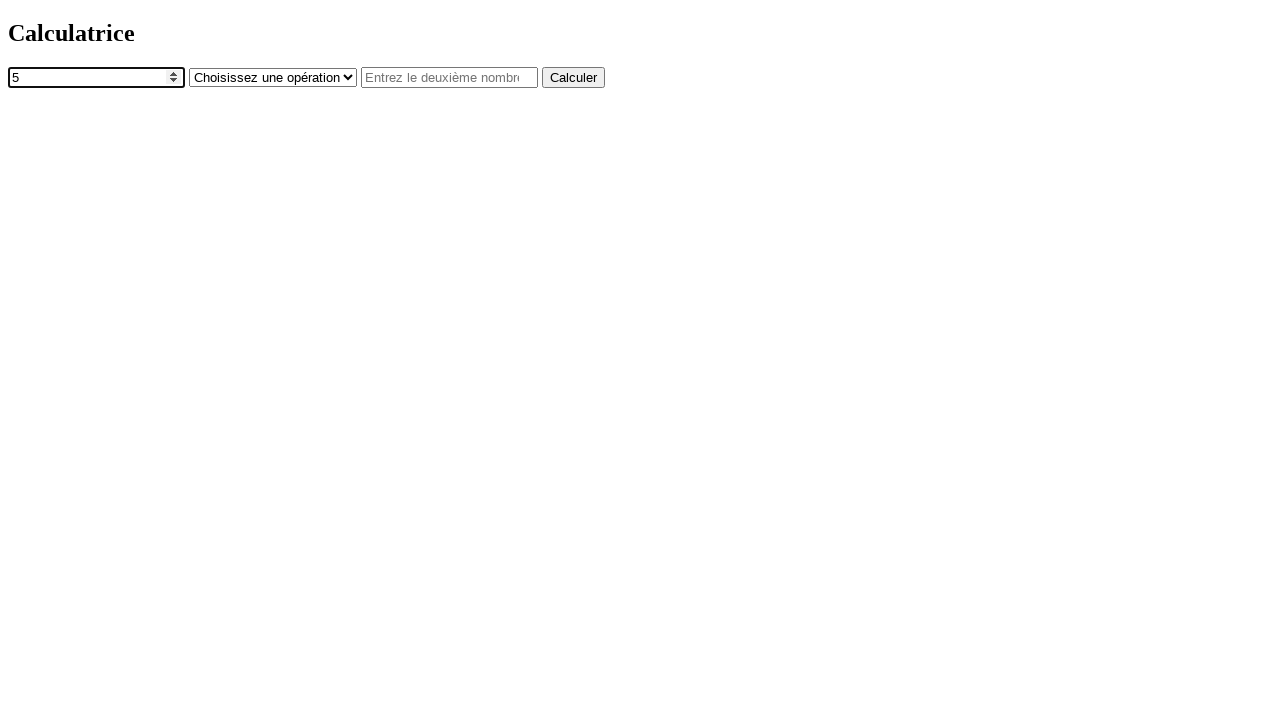

Clicked second number field at (450, 77) on #num2
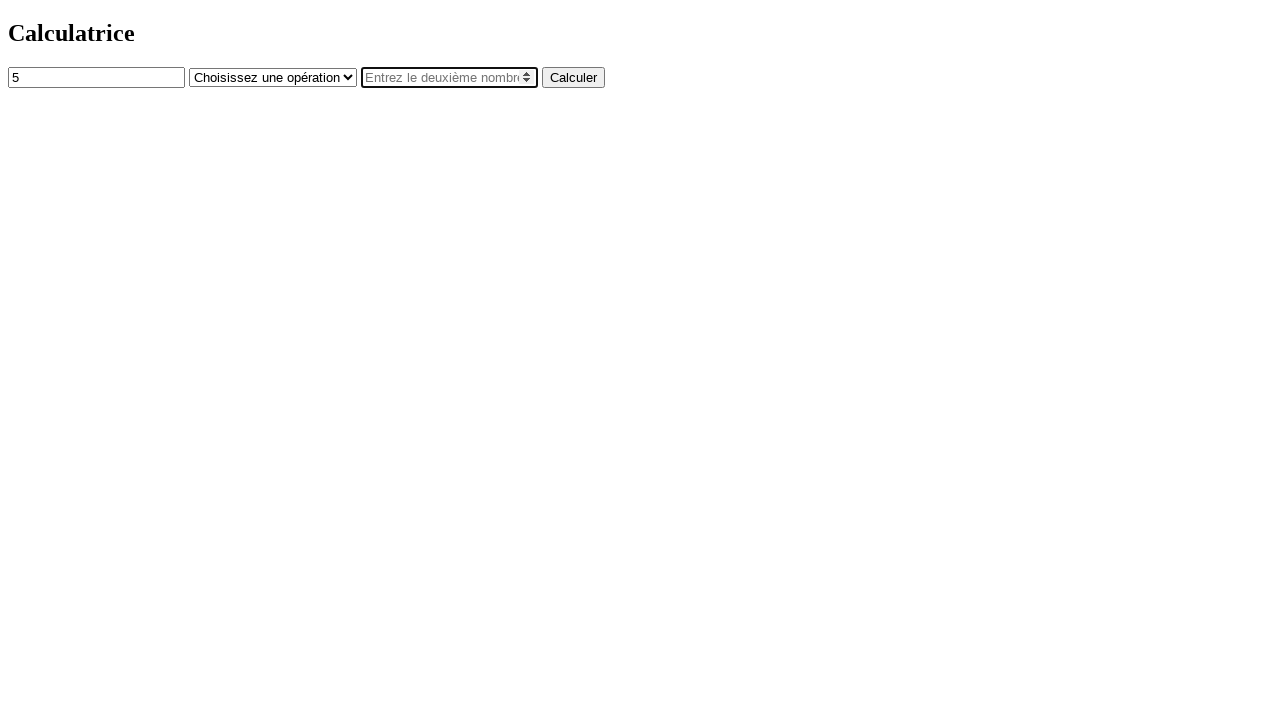

Filled second number field with 4 on #num2
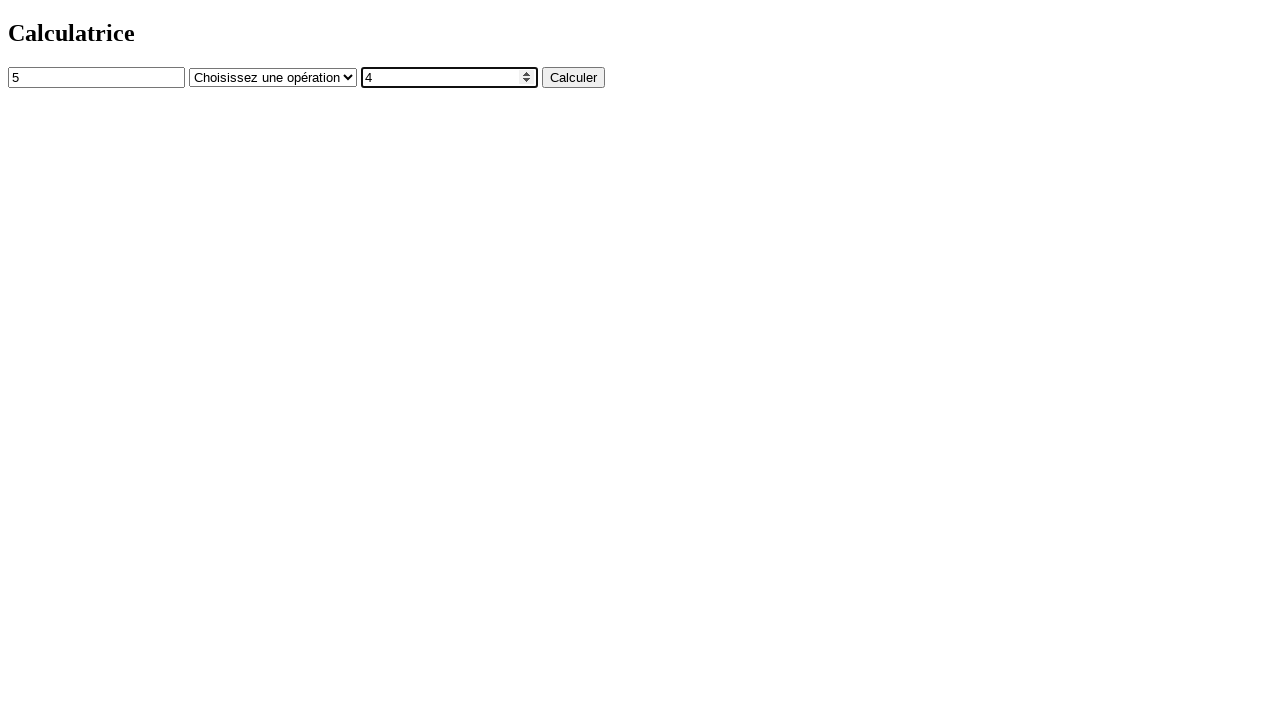

Clicked operator dropdown at (273, 77) on #operator
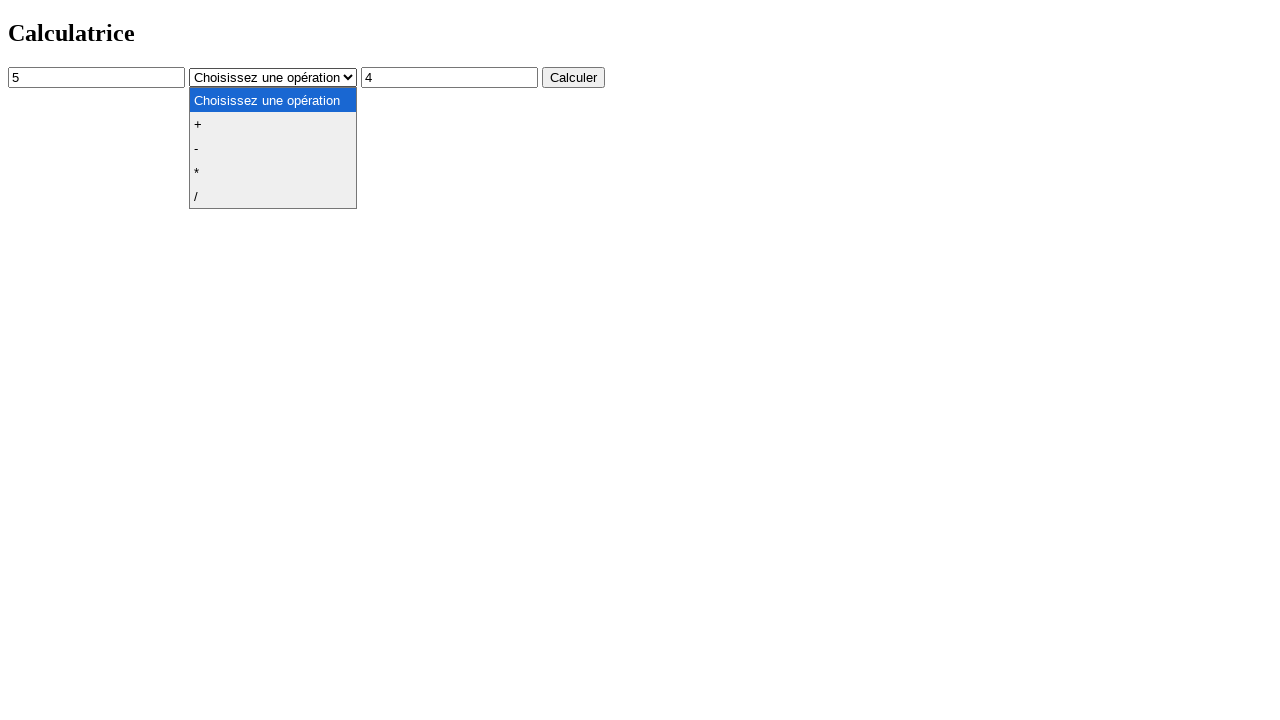

Selected multiplication operator (*) on #operator
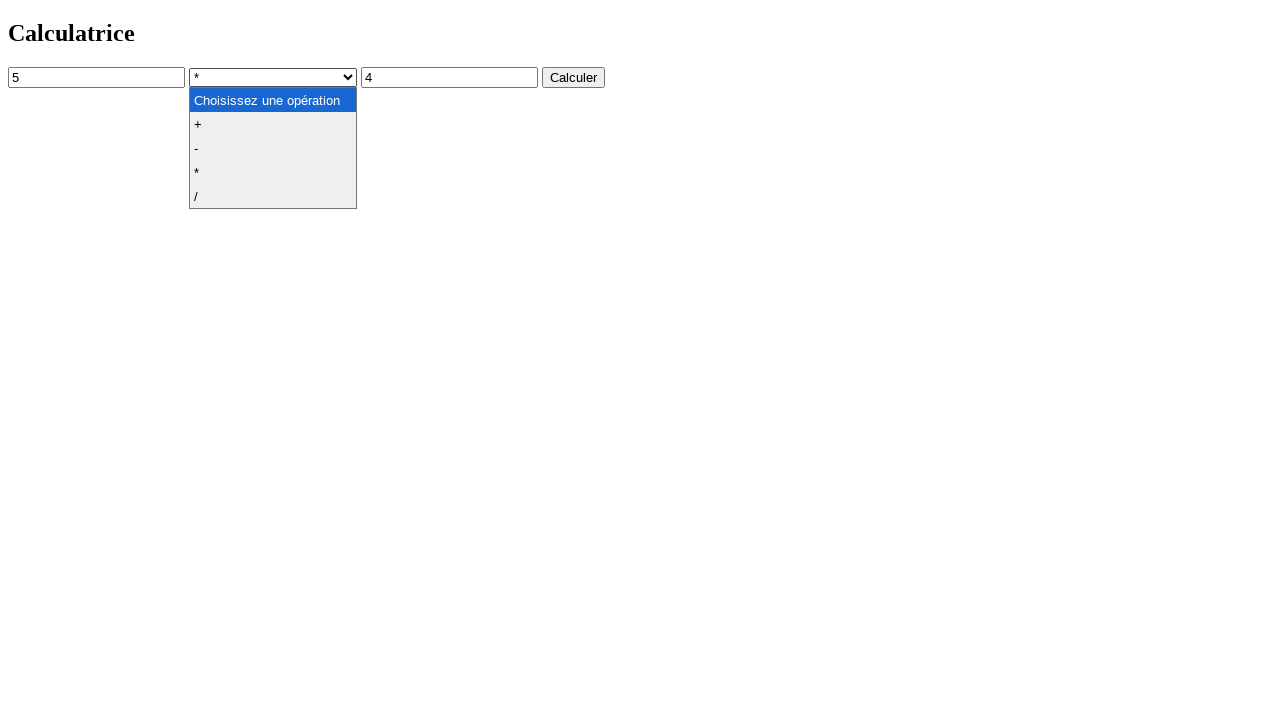

Clicked calculate button to perform multiplication at (574, 77) on button
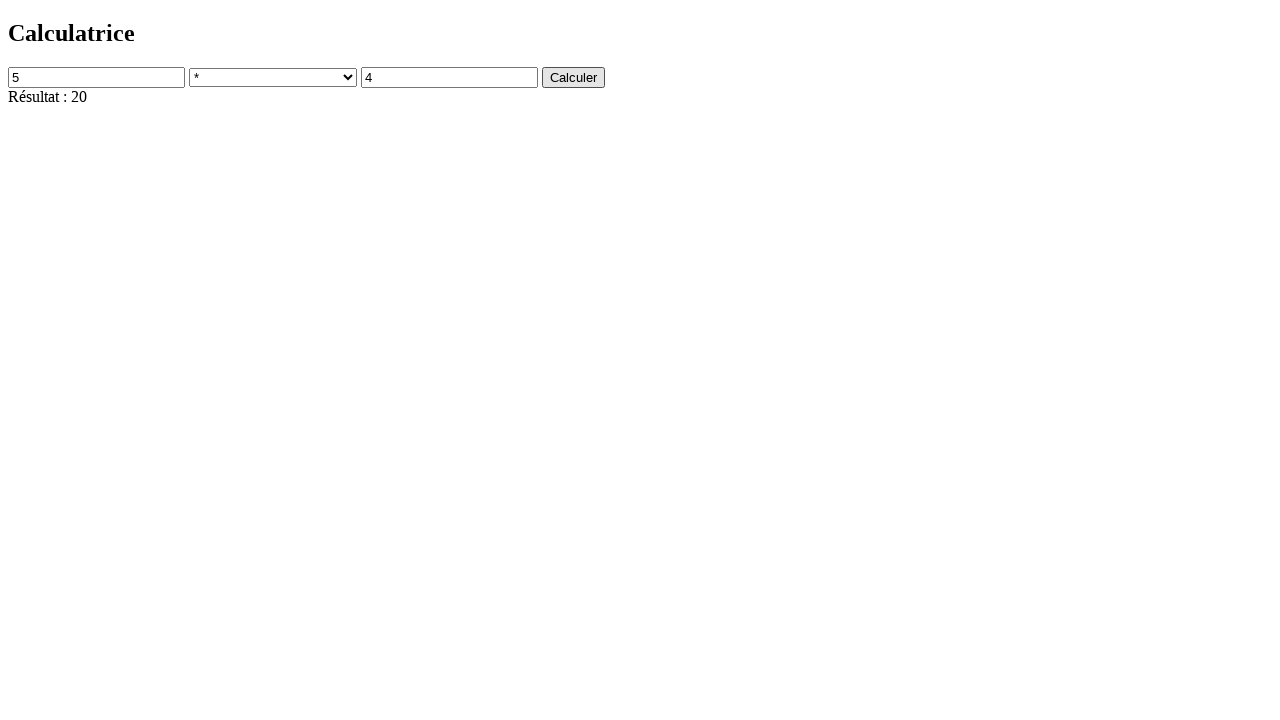

Verified multiplication result: 5 * 4 = 20
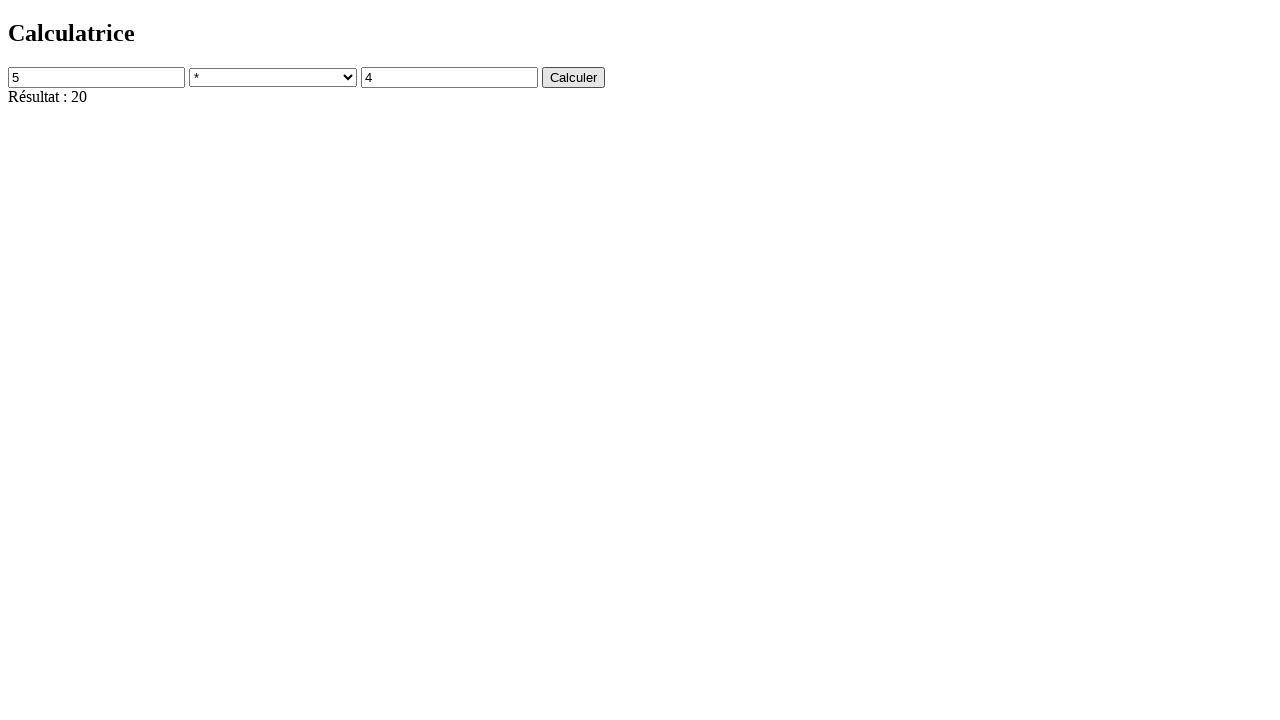

Updated first number field to 3 for division test on #num1
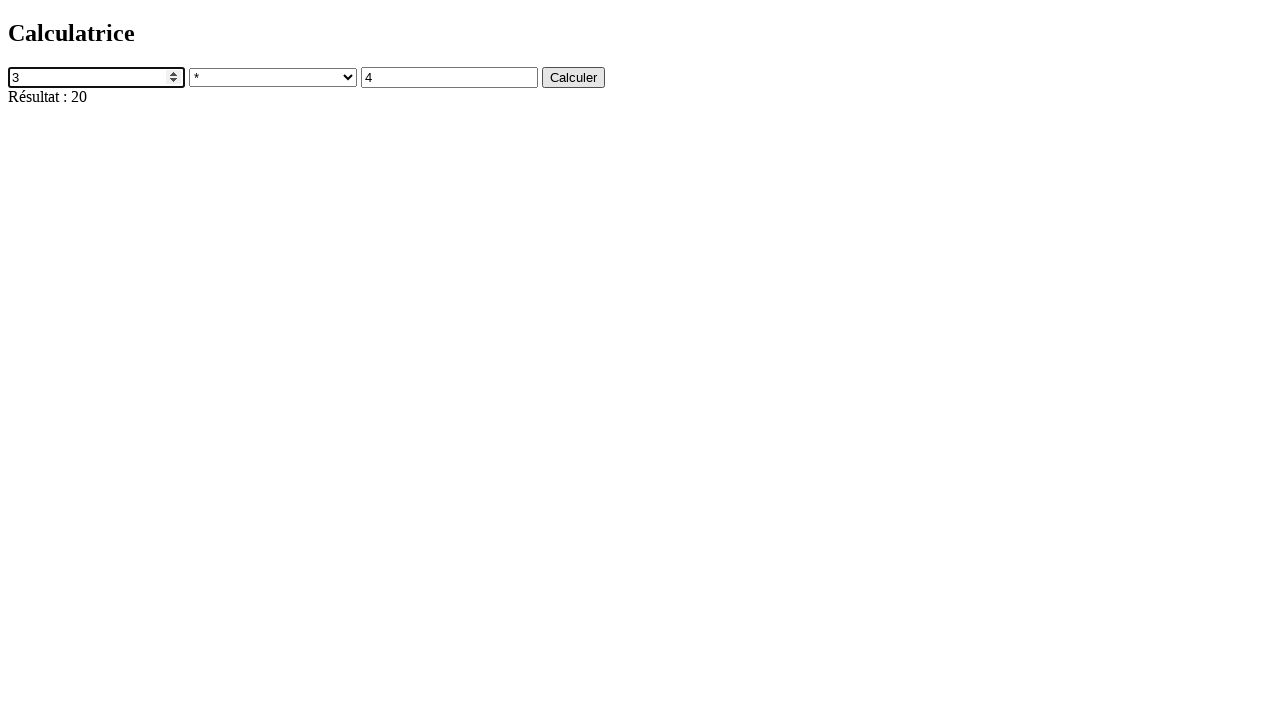

Clicked first number field at (96, 77) on #num1
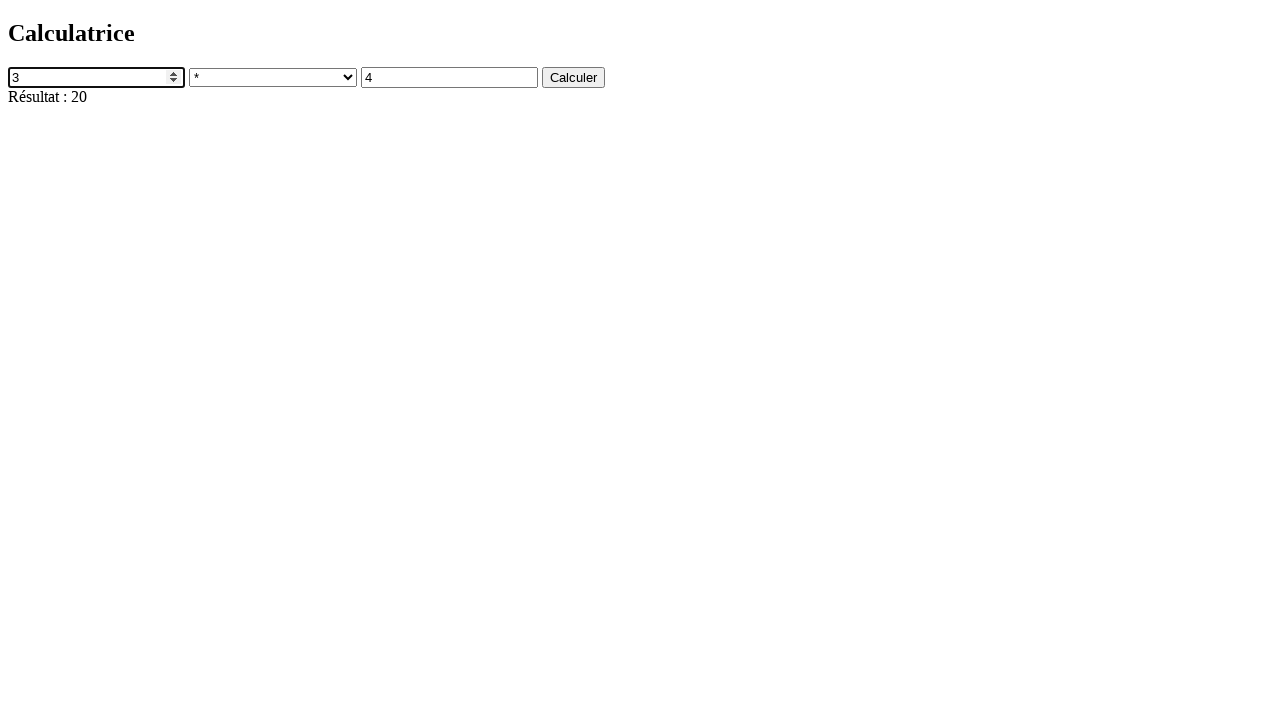

Clicked operator dropdown at (273, 77) on #operator
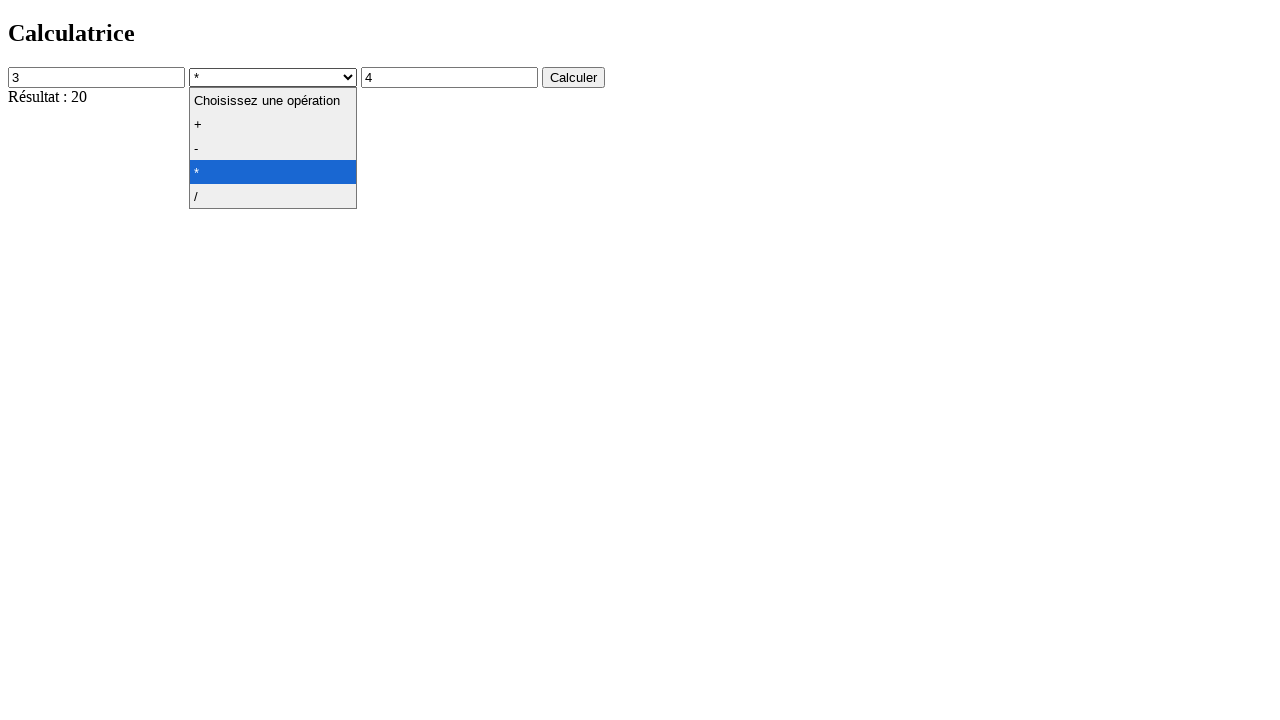

Selected division operator (/) on #operator
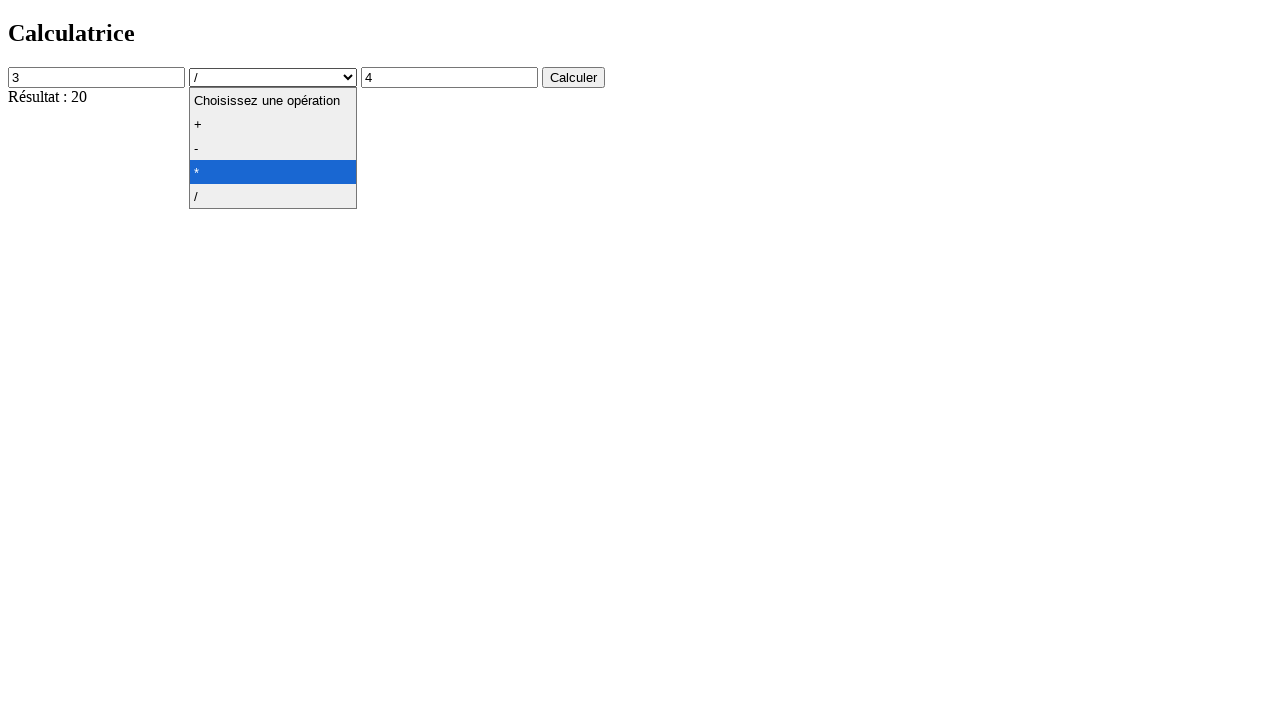

Clicked calculate button to perform division at (574, 77) on button
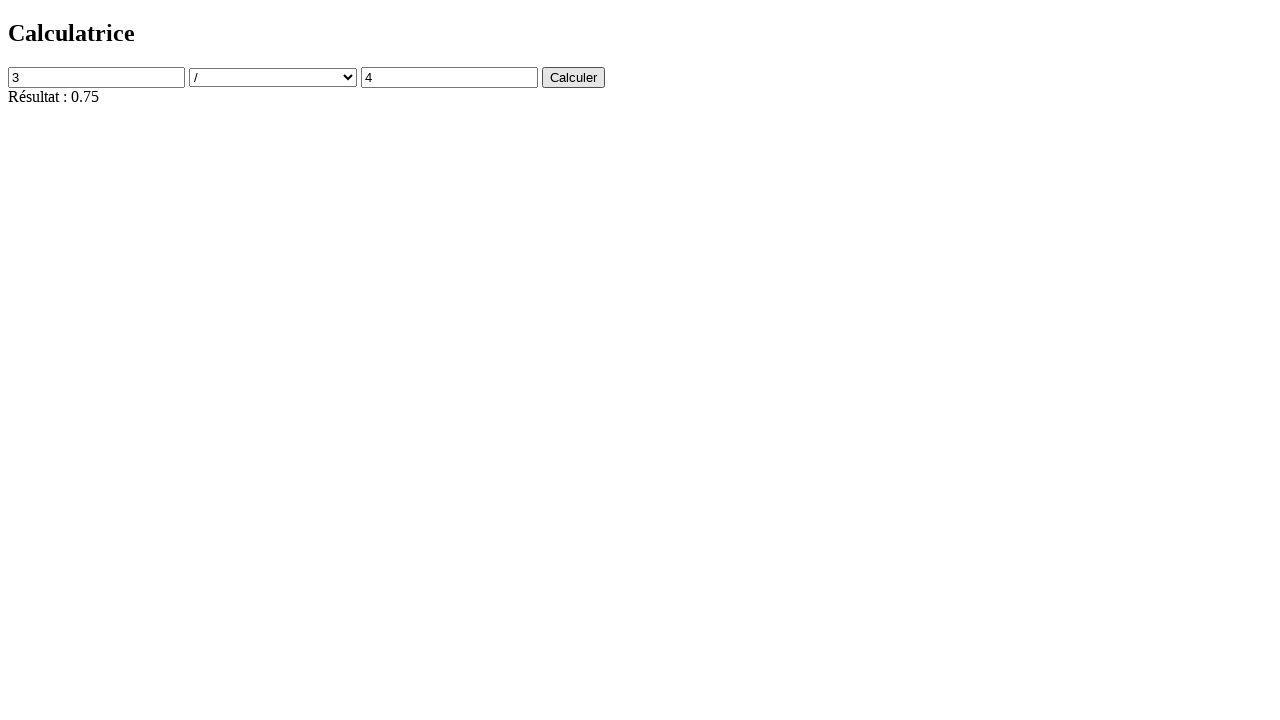

Verified division result: 3 / 4 = 0.75
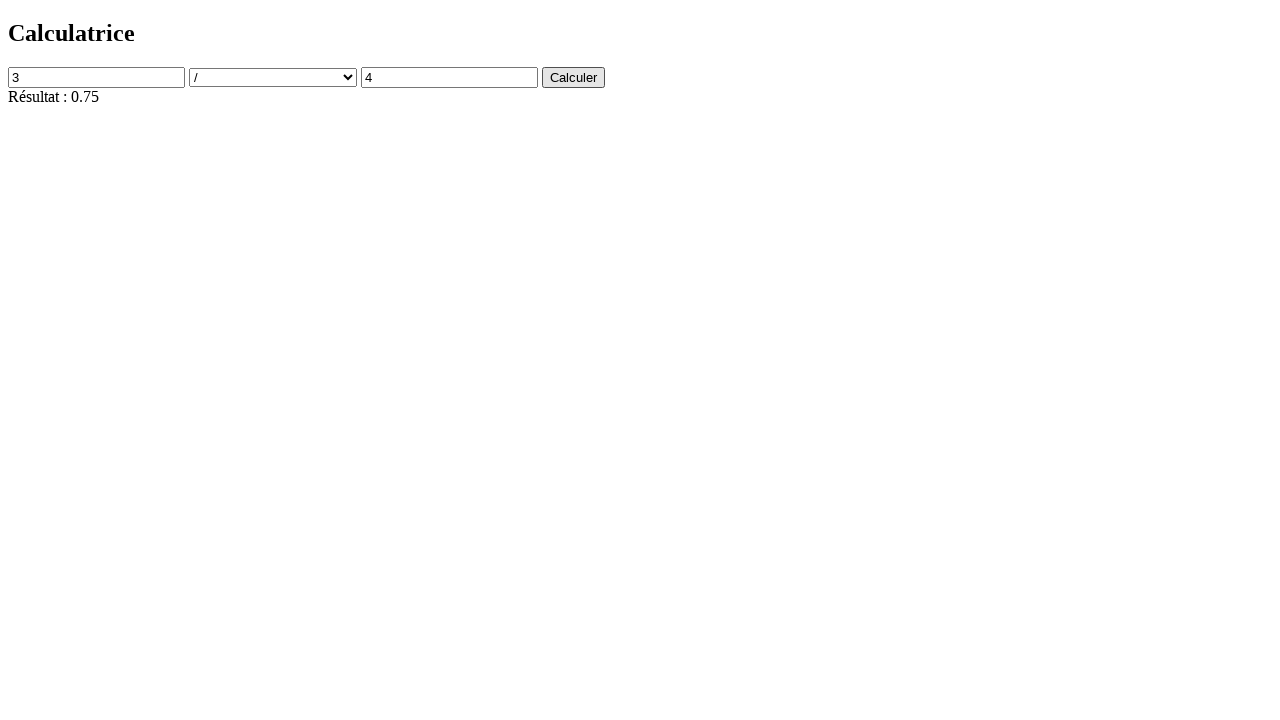

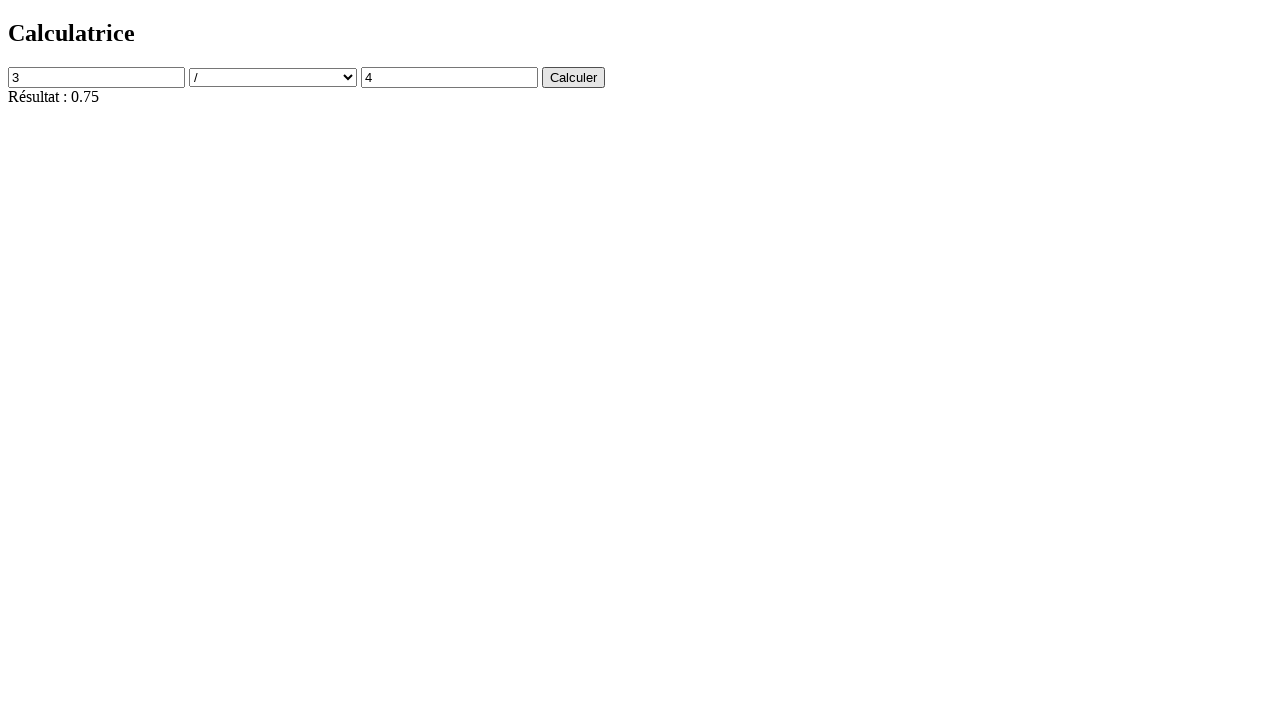